Tests dropdown selection functionality by selecting different spice options from a select element

Starting URL: https://kitchen.applitools.com/ingredients/select

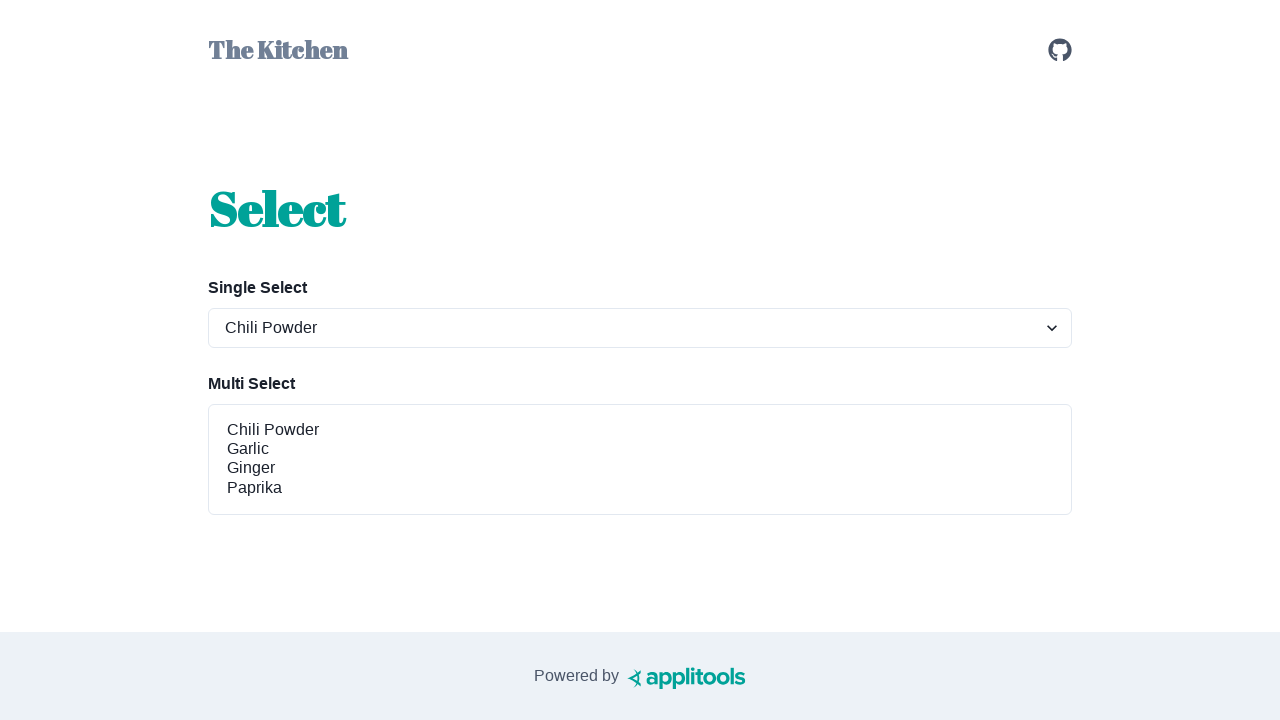

Navigated to select ingredient page
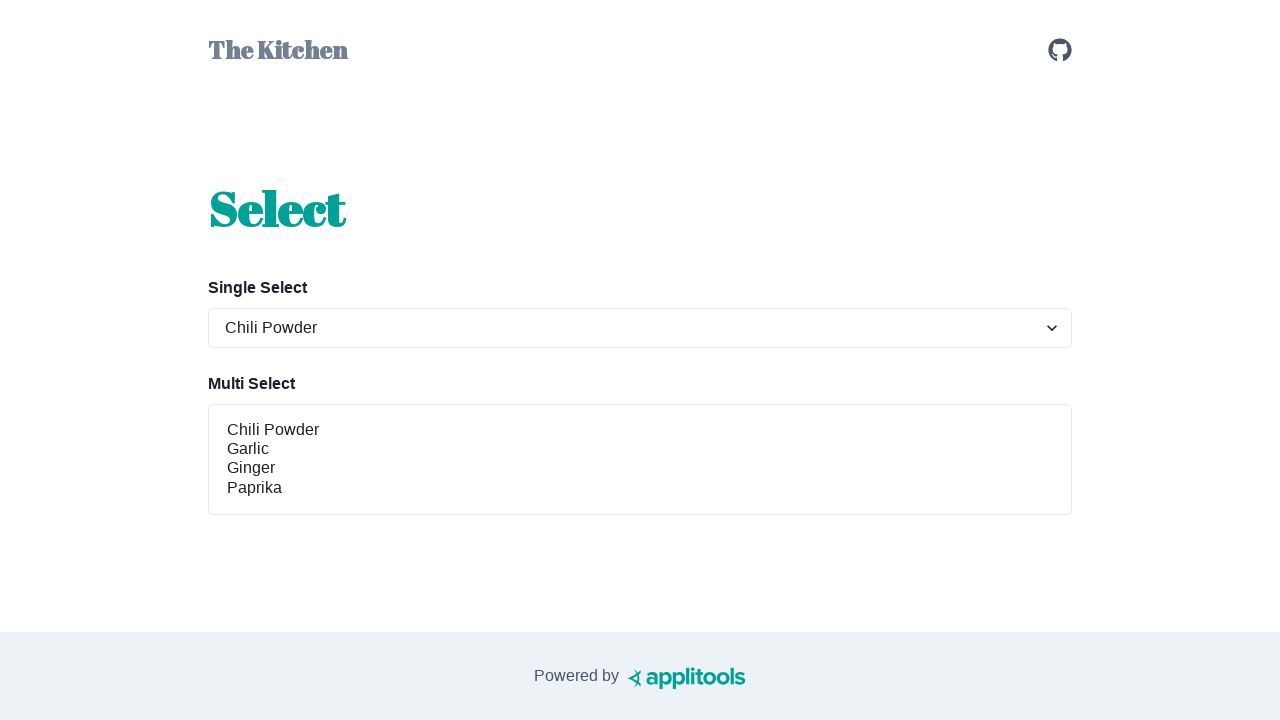

Selected 'ginger' from spices dropdown on #spices-select-single
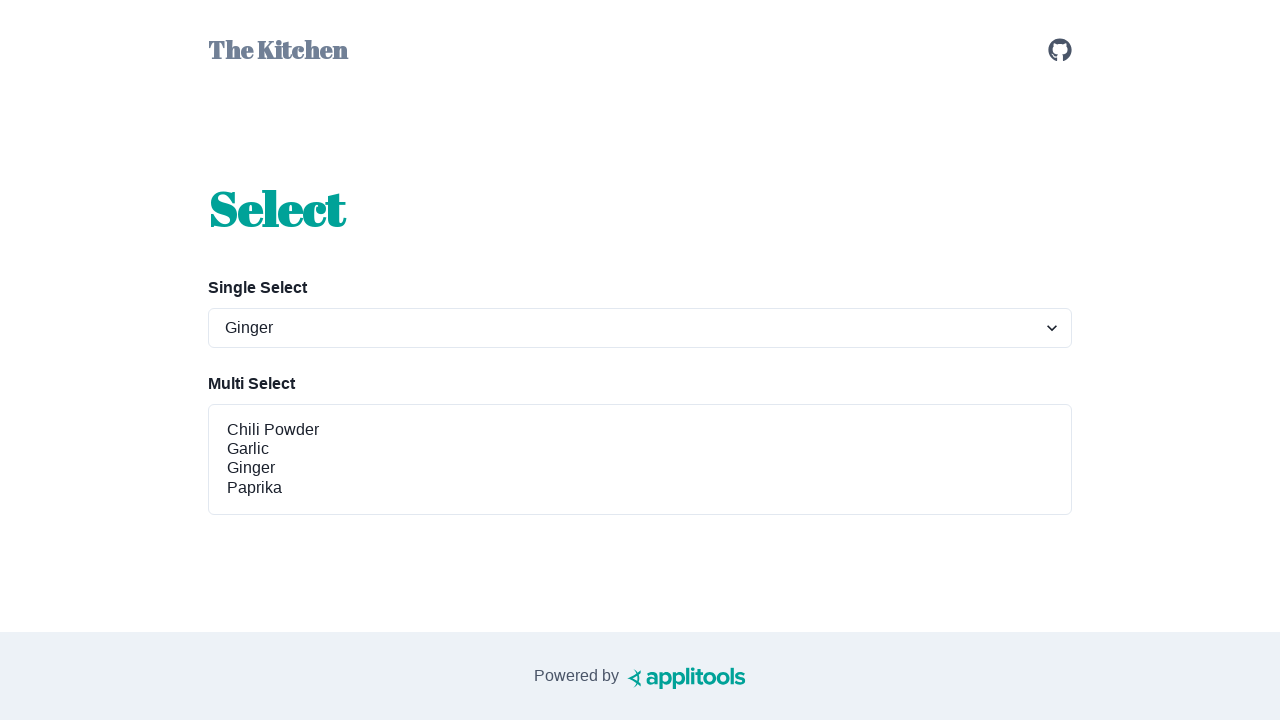

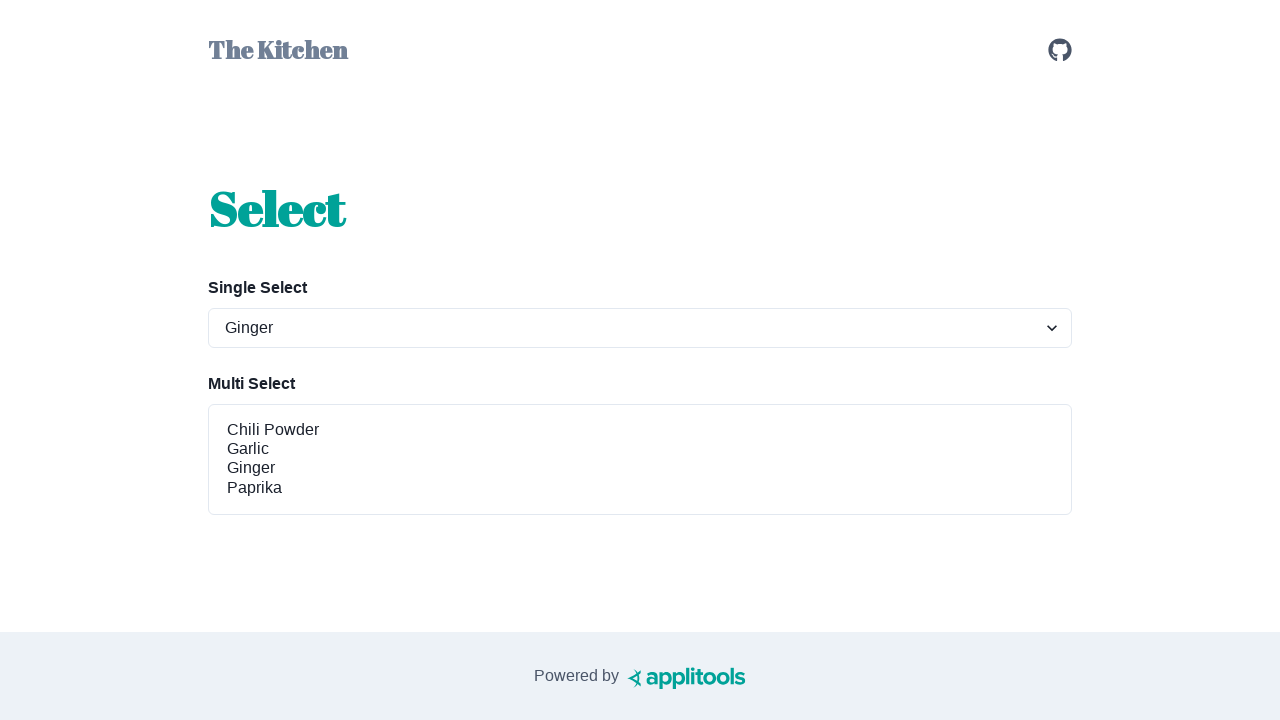